Tests navigation by clicking a link with mathematically calculated text, then fills out a form with personal information (first name, last name, city, country) and submits it.

Starting URL: http://suninjuly.github.io/find_link_text

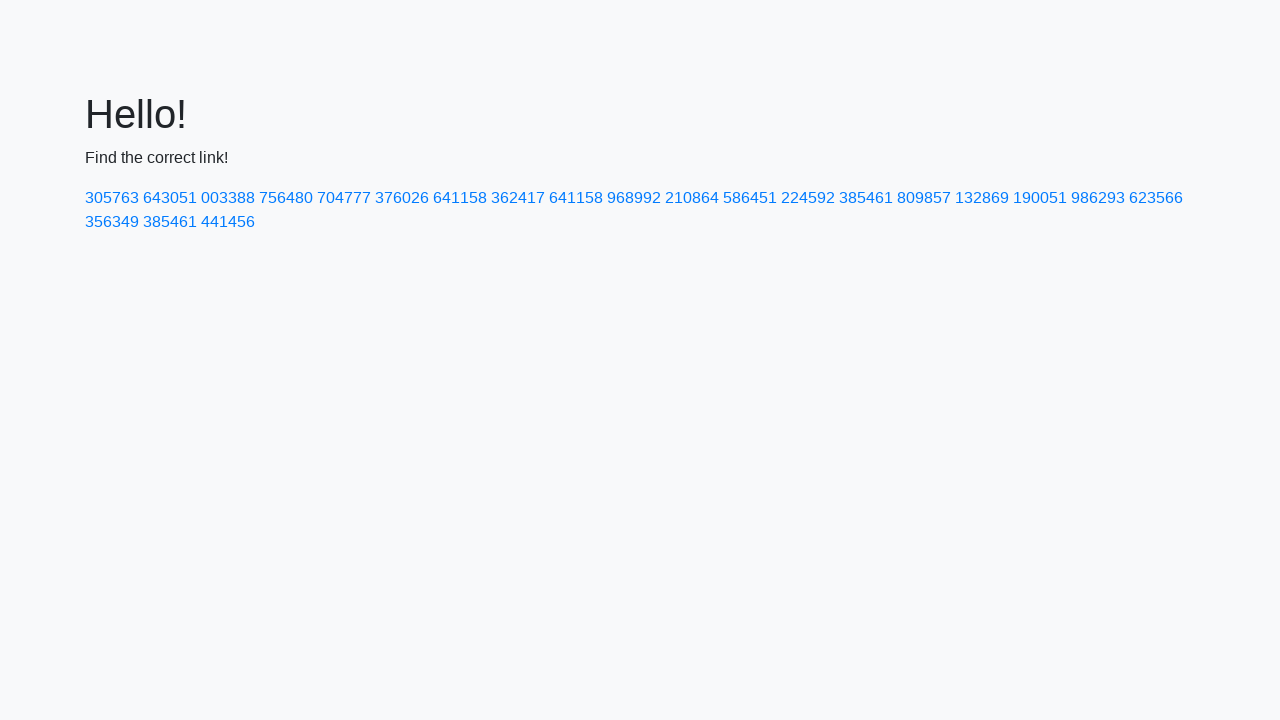

Calculated link text: 224592
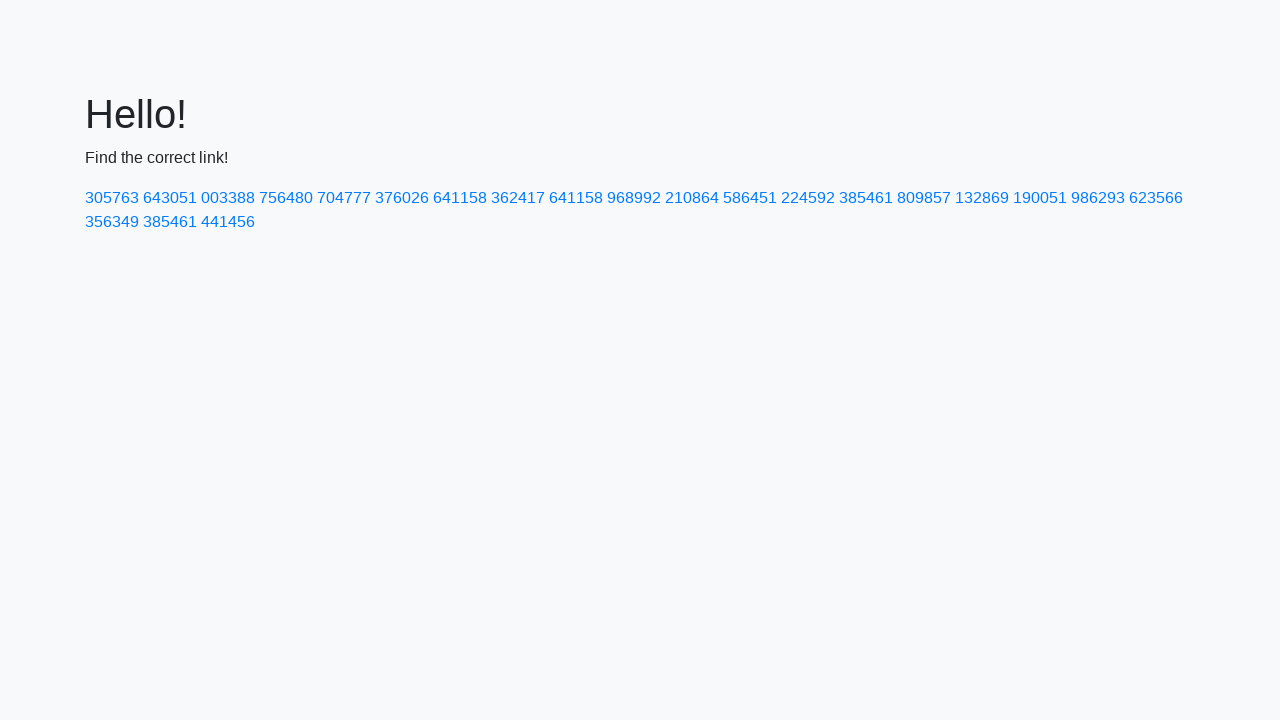

Clicked link with mathematically calculated text '224592' at (808, 198) on a:has-text('224592')
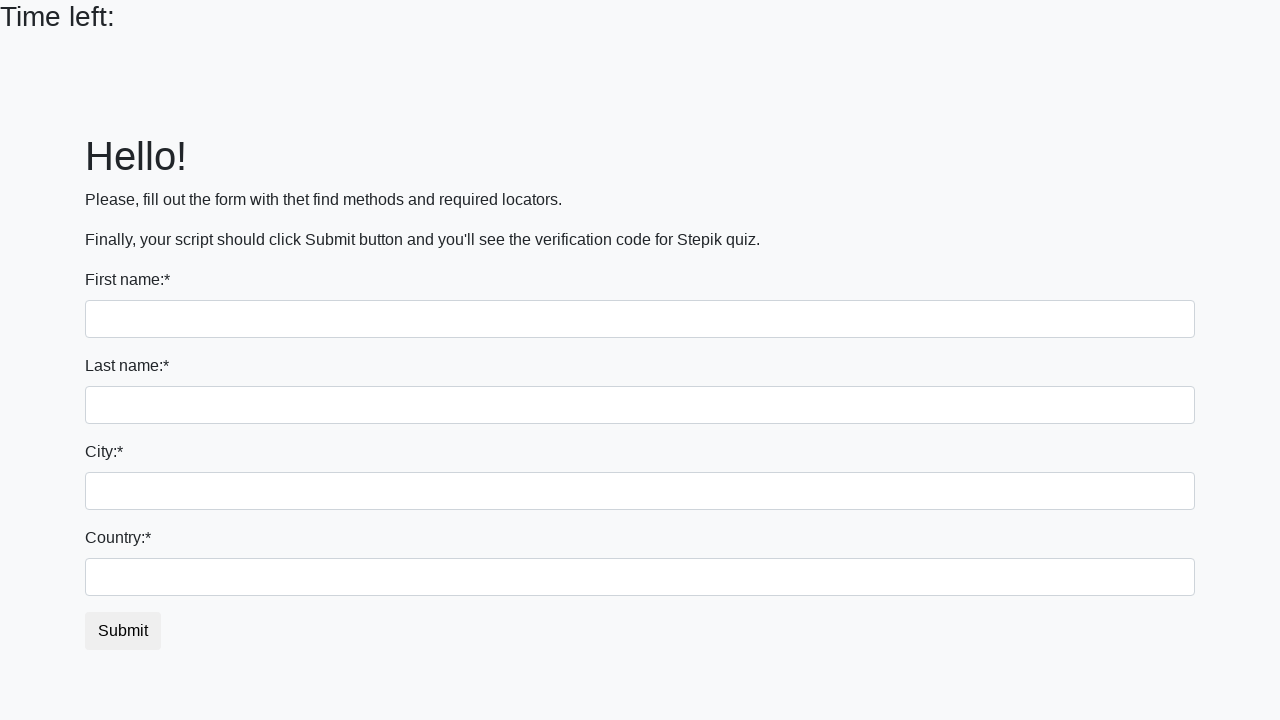

Filled first name field with 'Ivan' on input
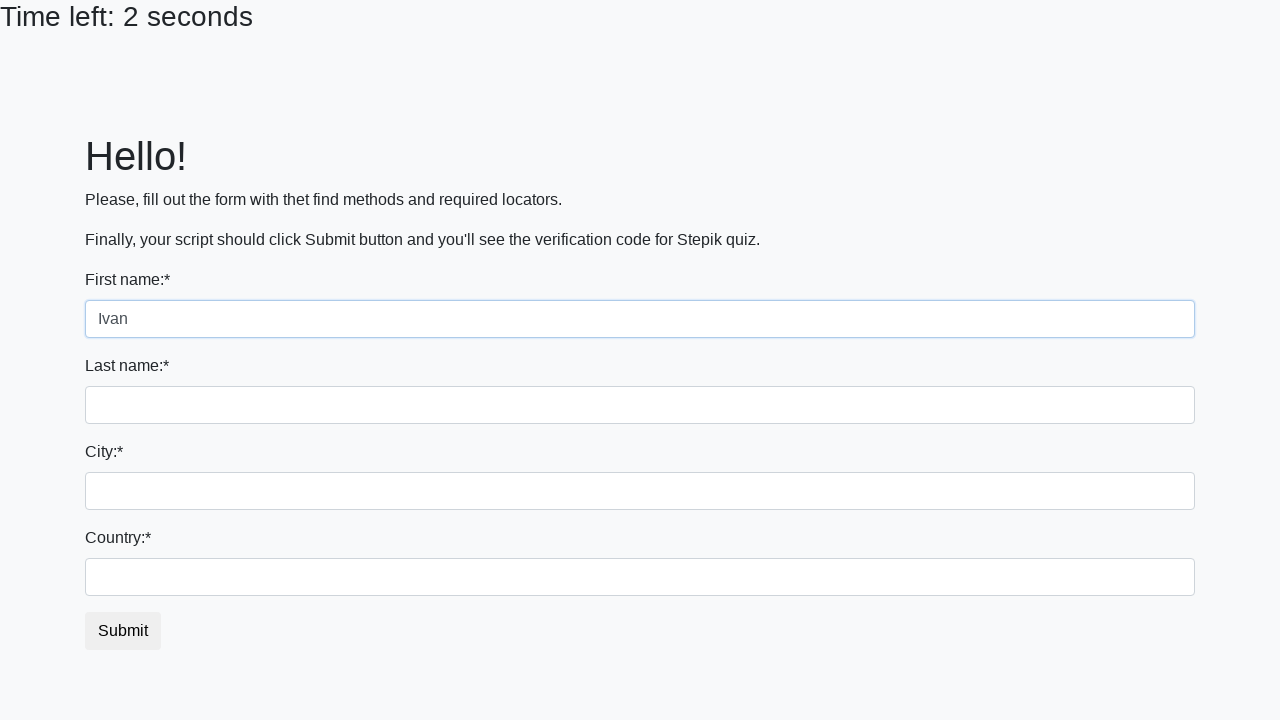

Filled last name field with 'Petrov' on input[name='last_name']
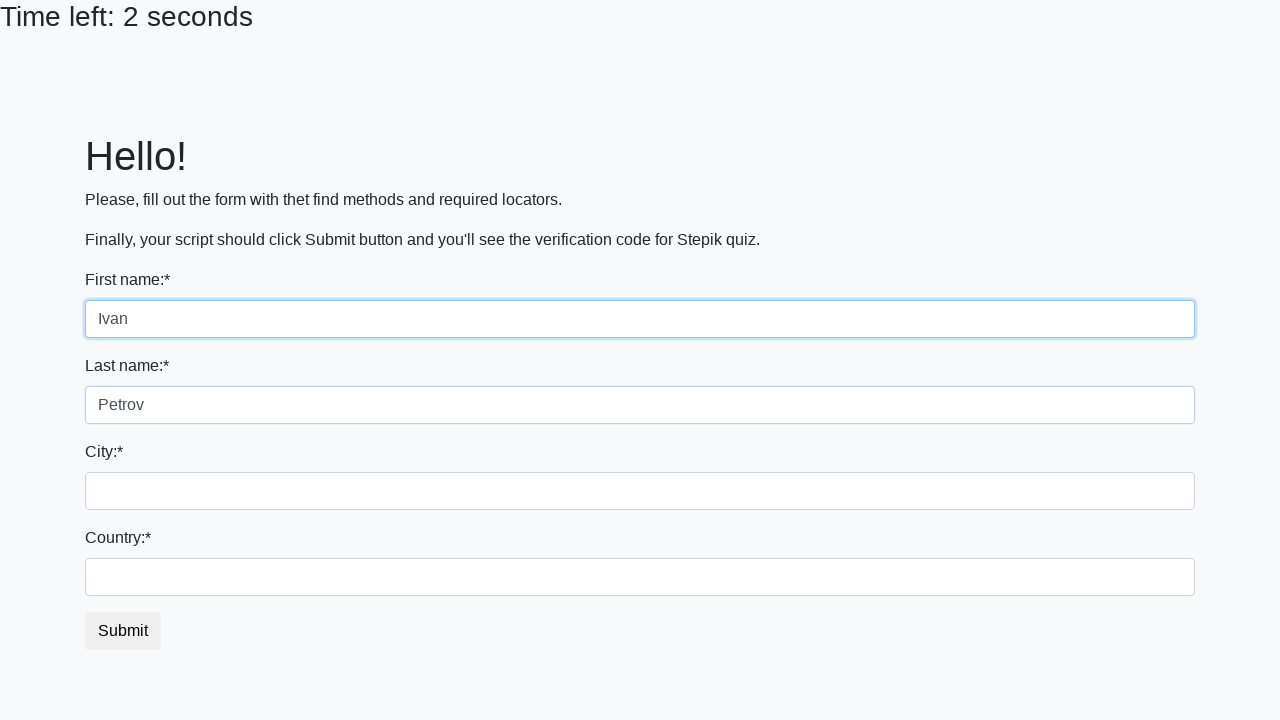

Filled city field with 'Smolensk' on .form-control.city
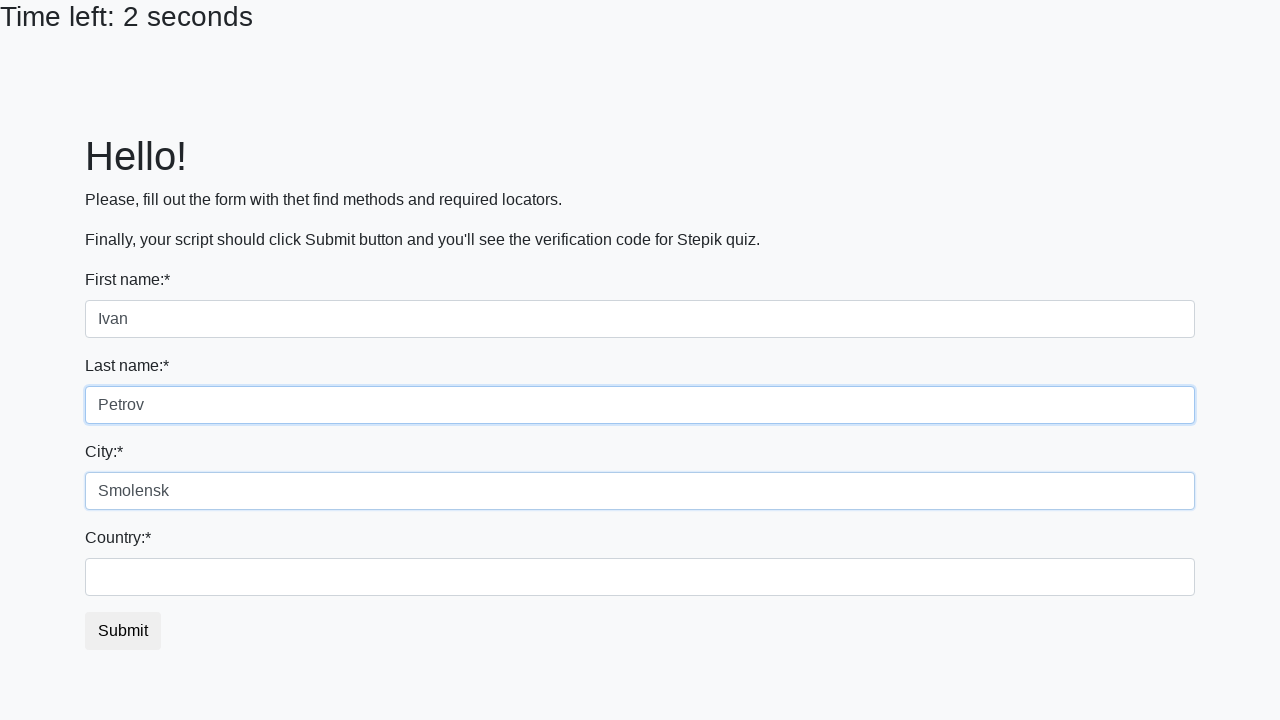

Filled country field with 'Russia' on #country
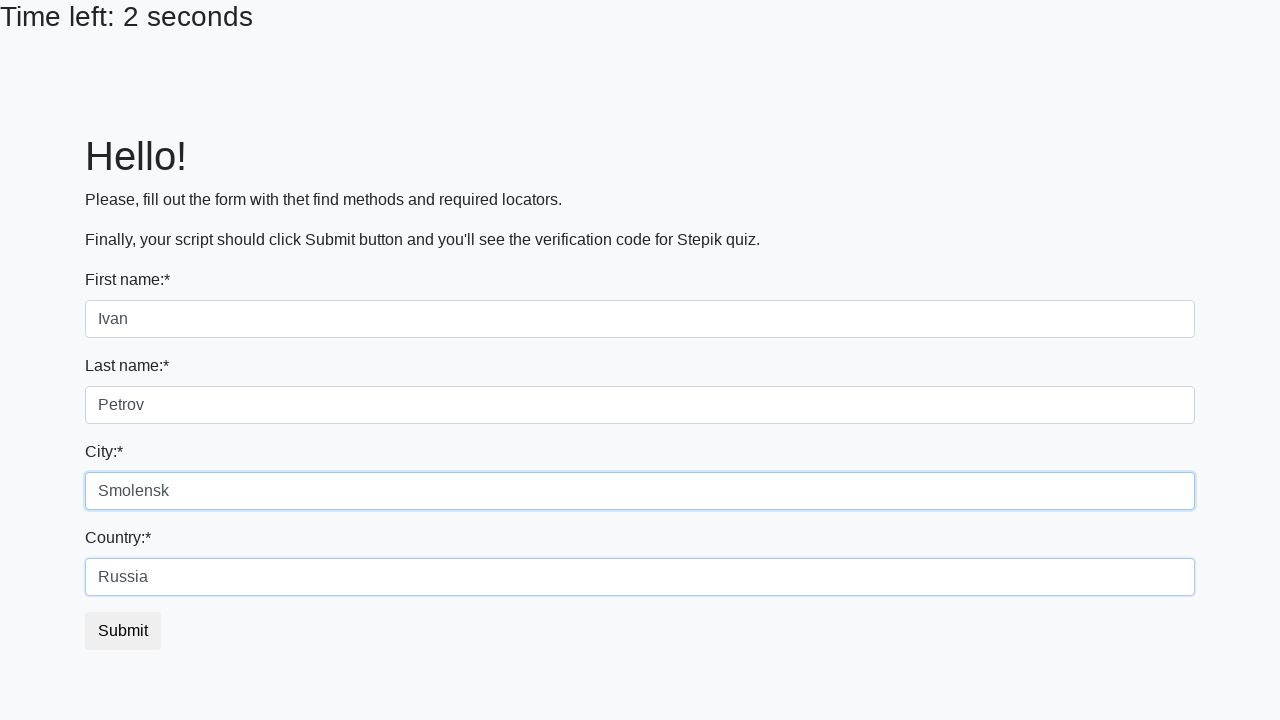

Clicked submit button to submit form at (123, 631) on button.btn
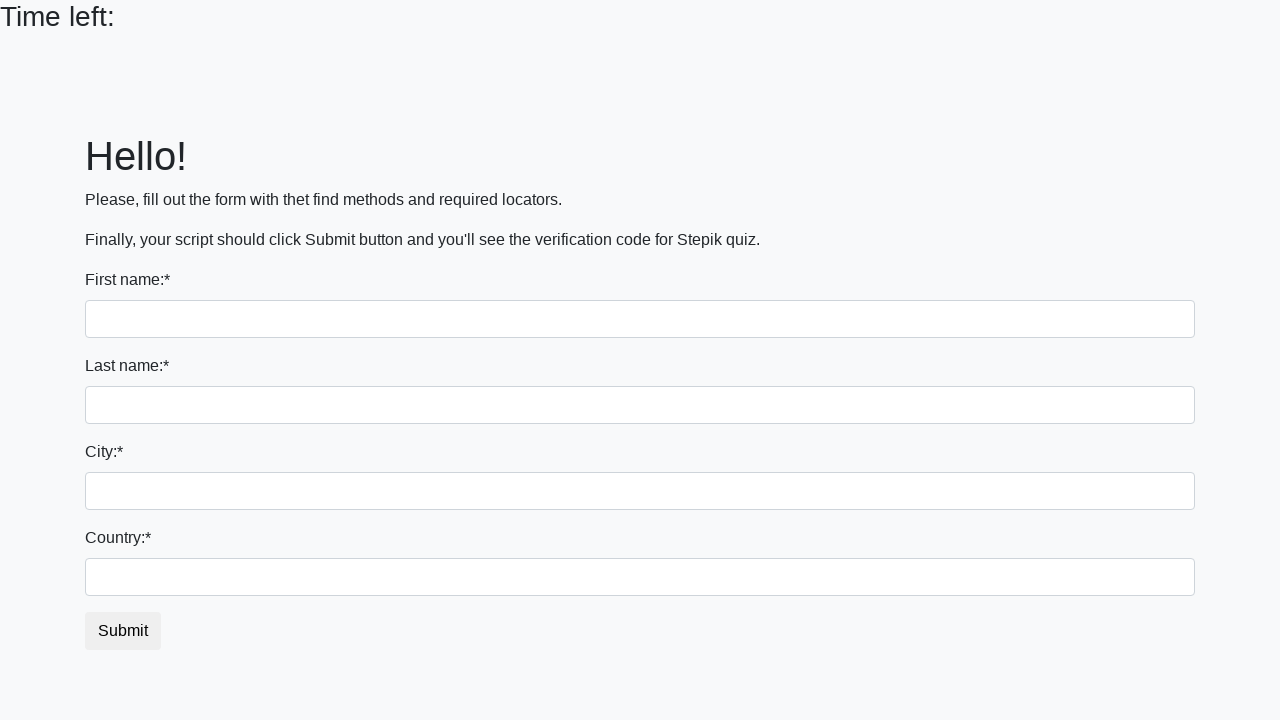

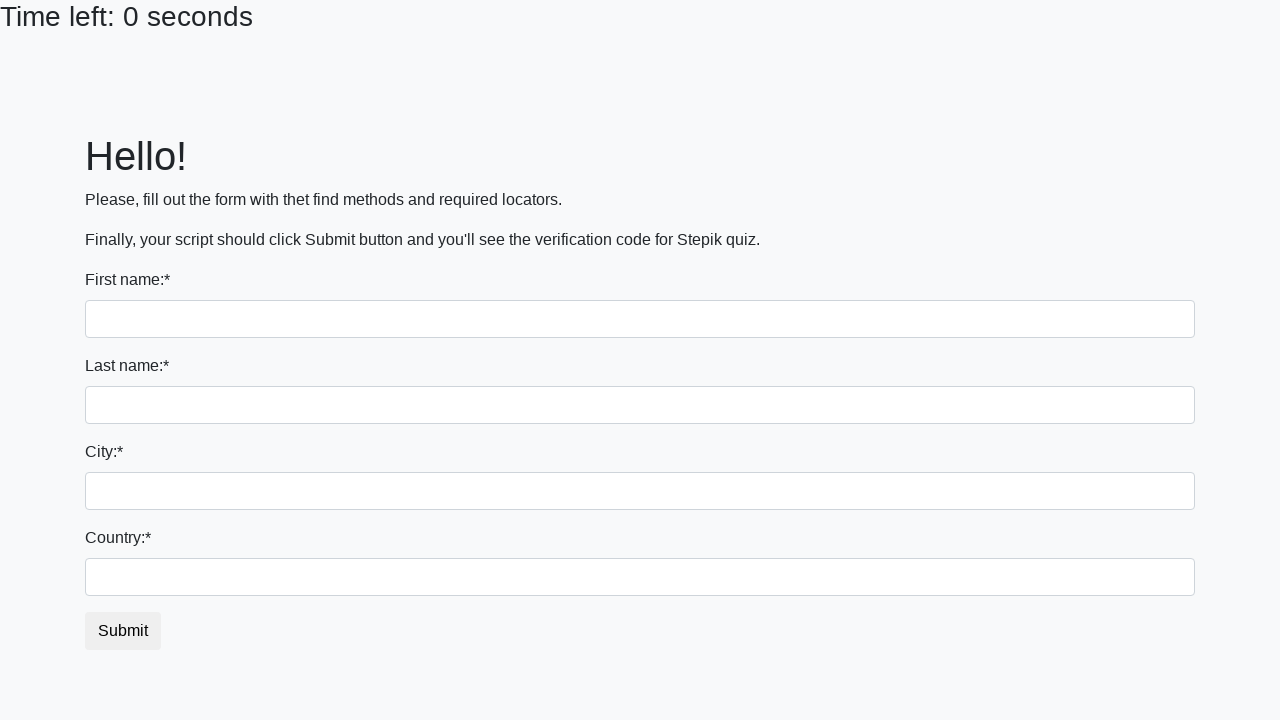